Tests that the complete all checkbox updates its state when individual items are completed or cleared

Starting URL: https://demo.playwright.dev/todomvc

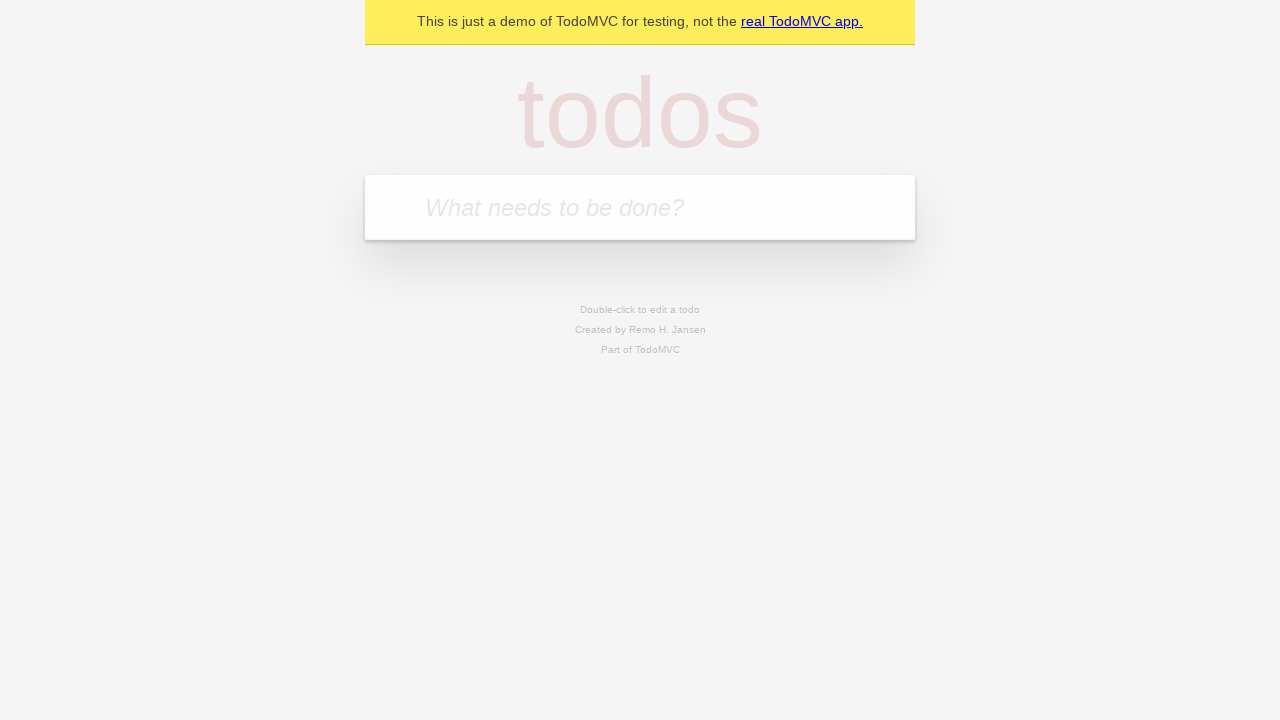

Filled input field with 'buy some cheese' on internal:attr=[placeholder="What needs to be done?"i]
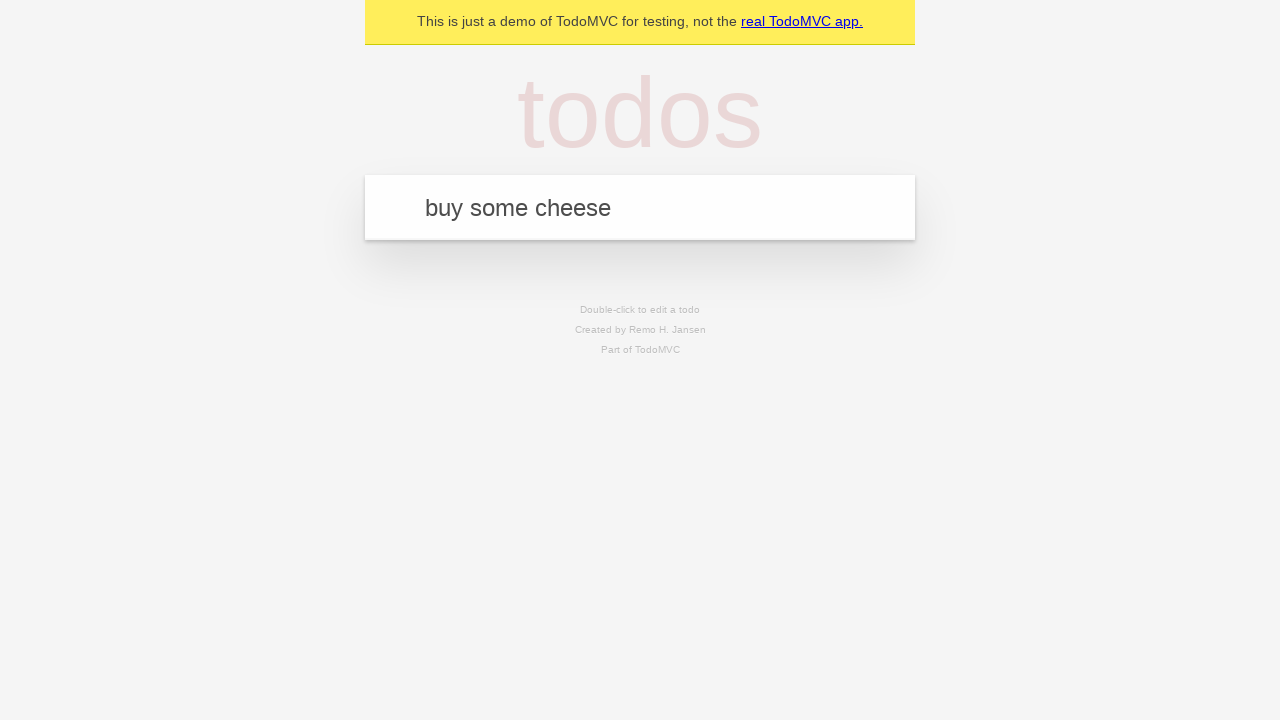

Pressed Enter to add first todo item on internal:attr=[placeholder="What needs to be done?"i]
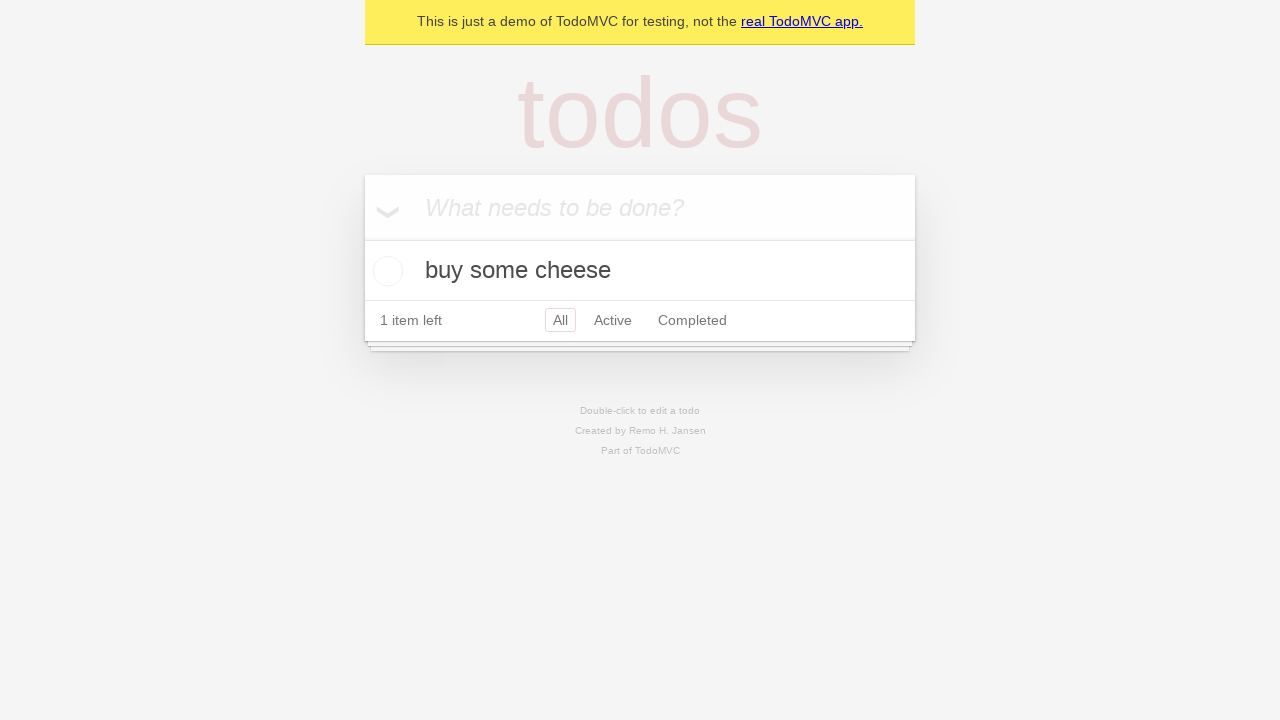

Filled input field with 'feed the cat' on internal:attr=[placeholder="What needs to be done?"i]
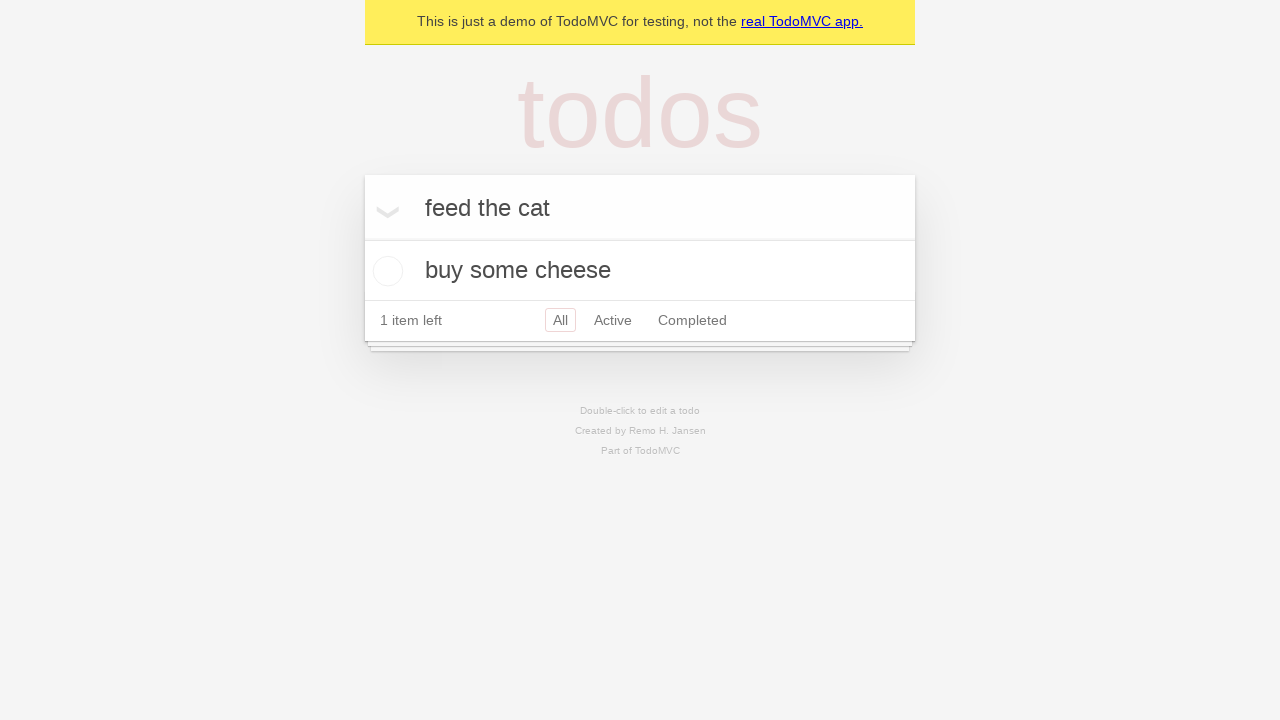

Pressed Enter to add second todo item on internal:attr=[placeholder="What needs to be done?"i]
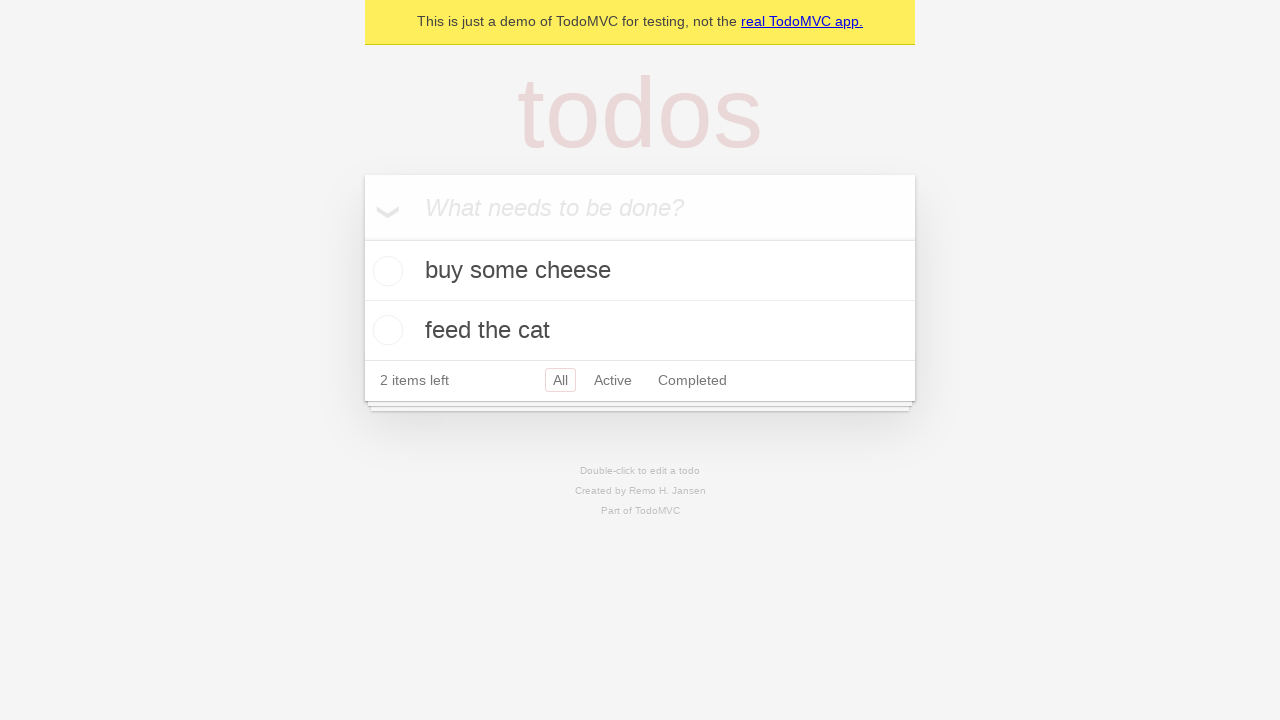

Filled input field with 'book a doctors appointment' on internal:attr=[placeholder="What needs to be done?"i]
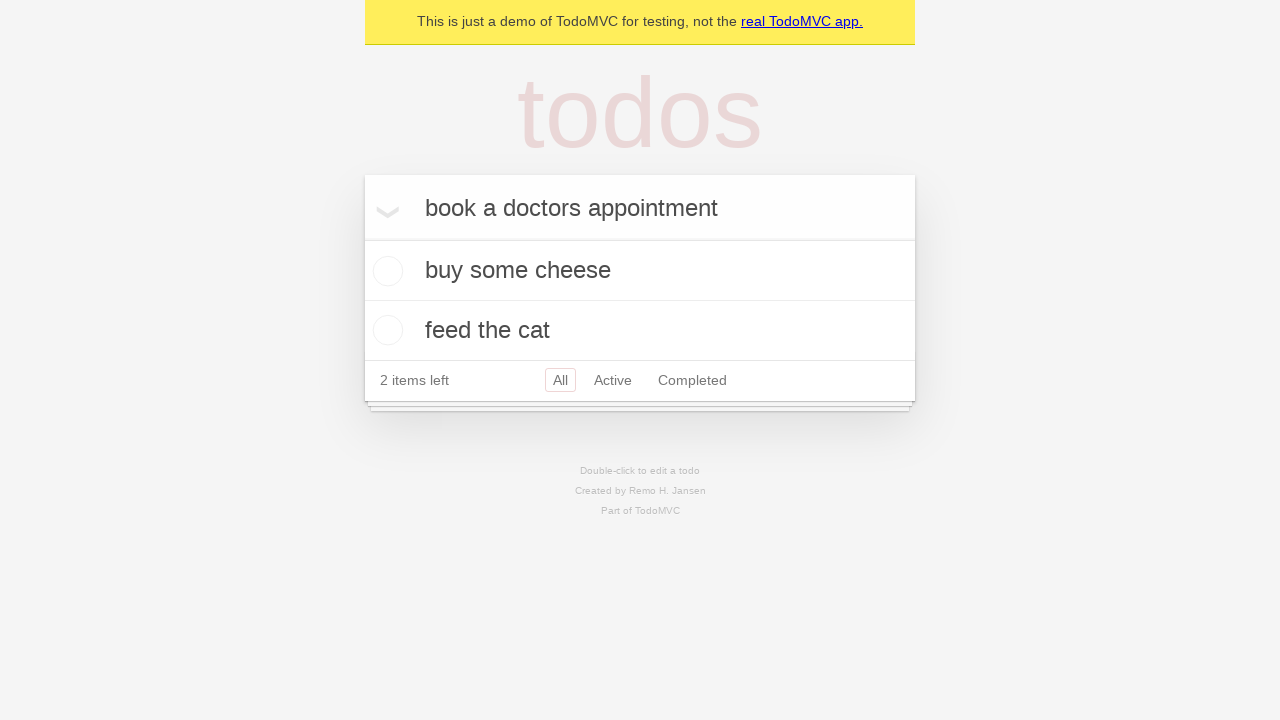

Pressed Enter to add third todo item on internal:attr=[placeholder="What needs to be done?"i]
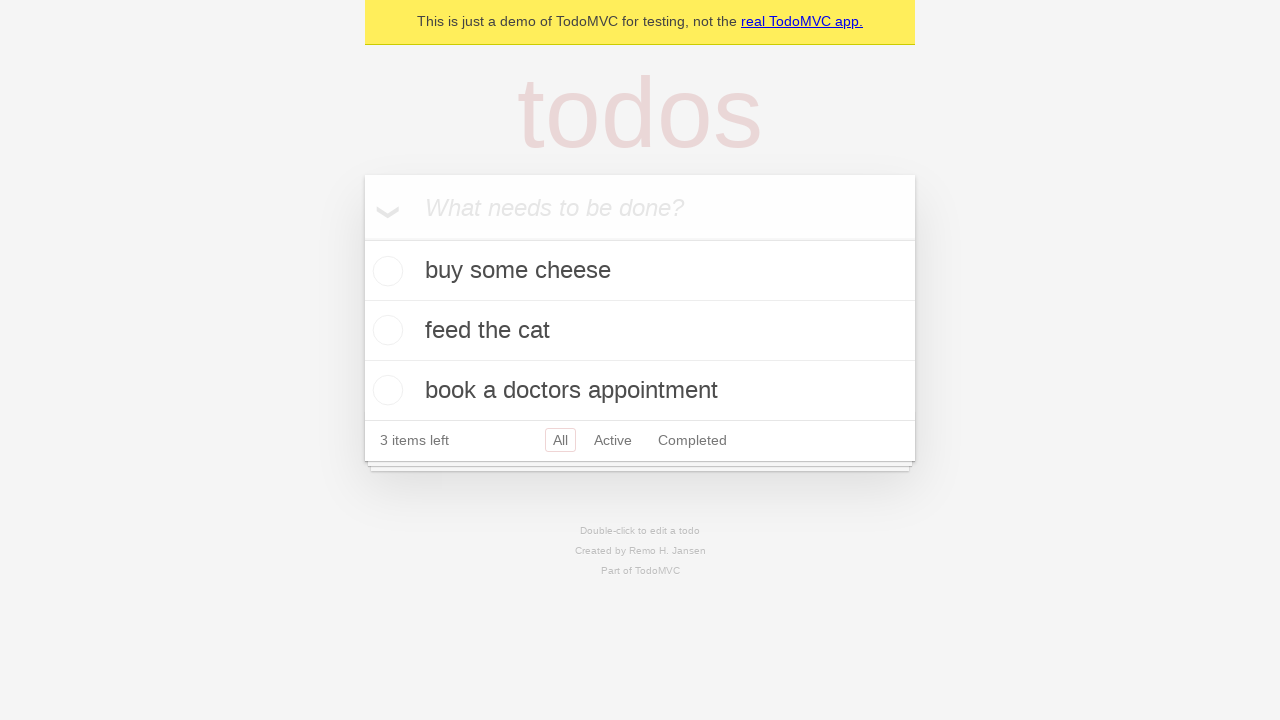

Checked 'Mark all as complete' checkbox to complete all todos at (362, 238) on internal:label="Mark all as complete"i
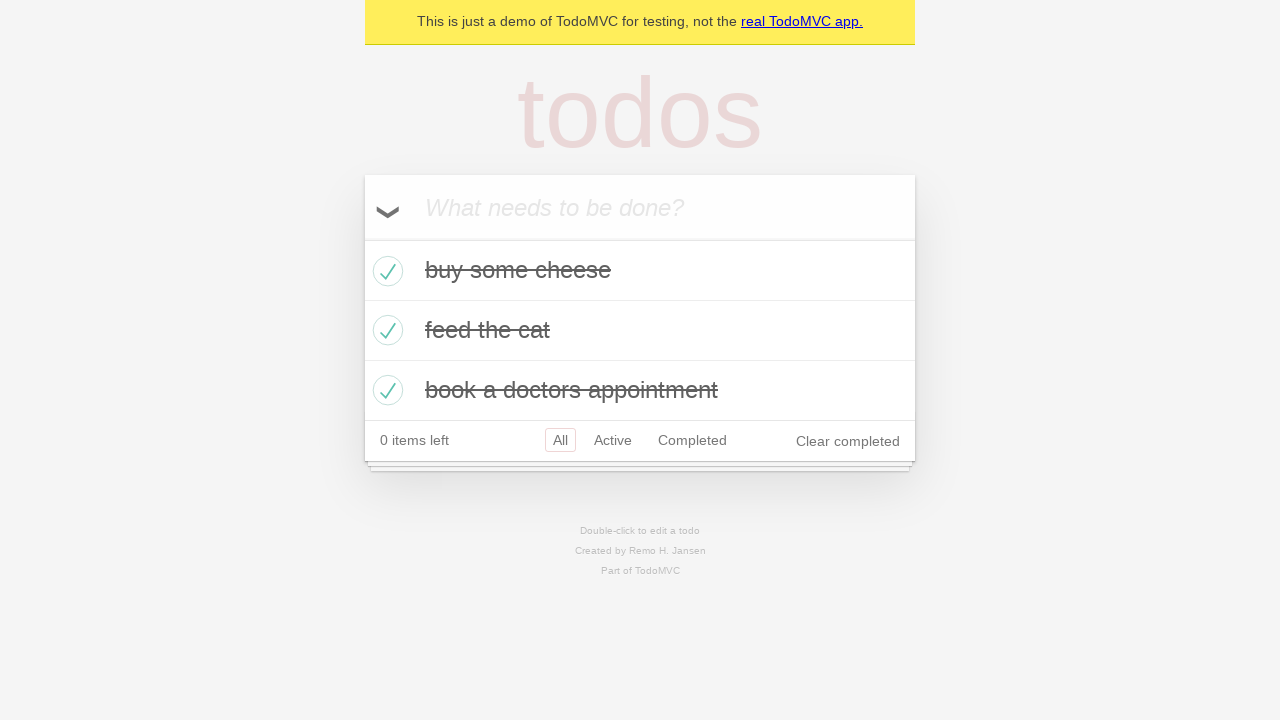

Unchecked checkbox for first todo item at (385, 271) on [data-testid='todo-item'] >> nth=0 >> internal:role=checkbox
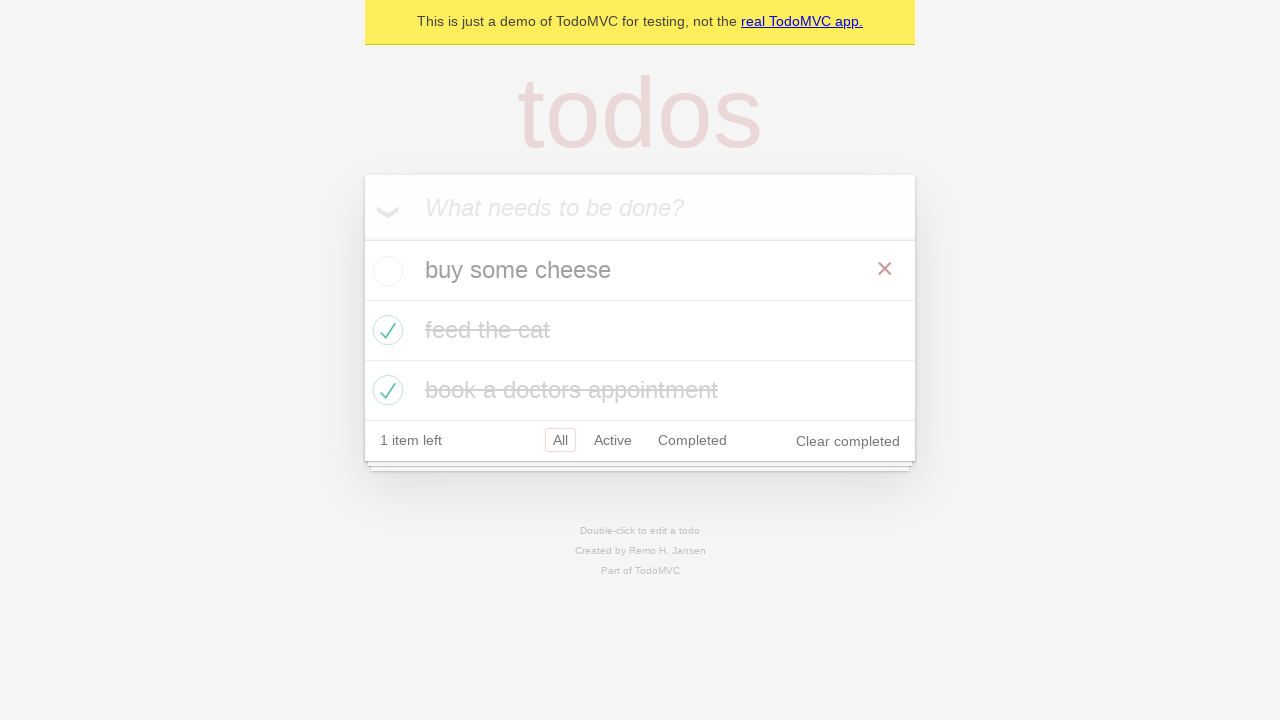

Re-checked checkbox for first todo item to complete all todos again at (385, 271) on [data-testid='todo-item'] >> nth=0 >> internal:role=checkbox
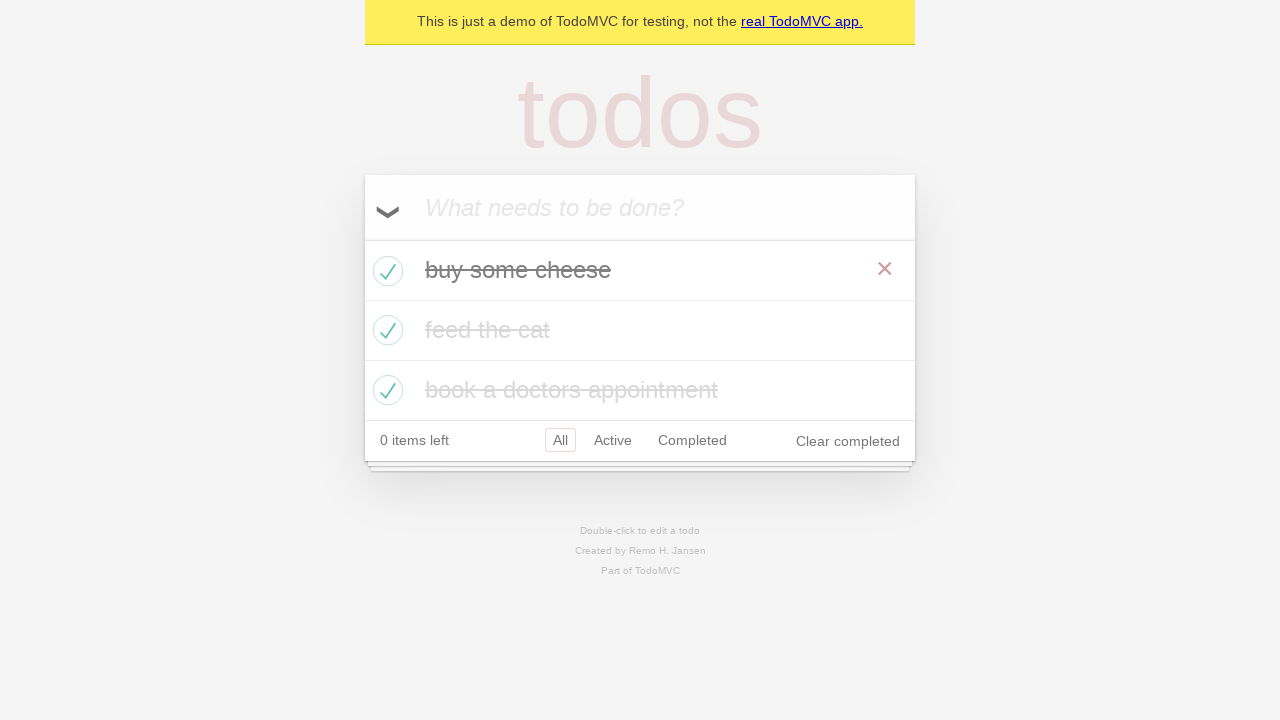

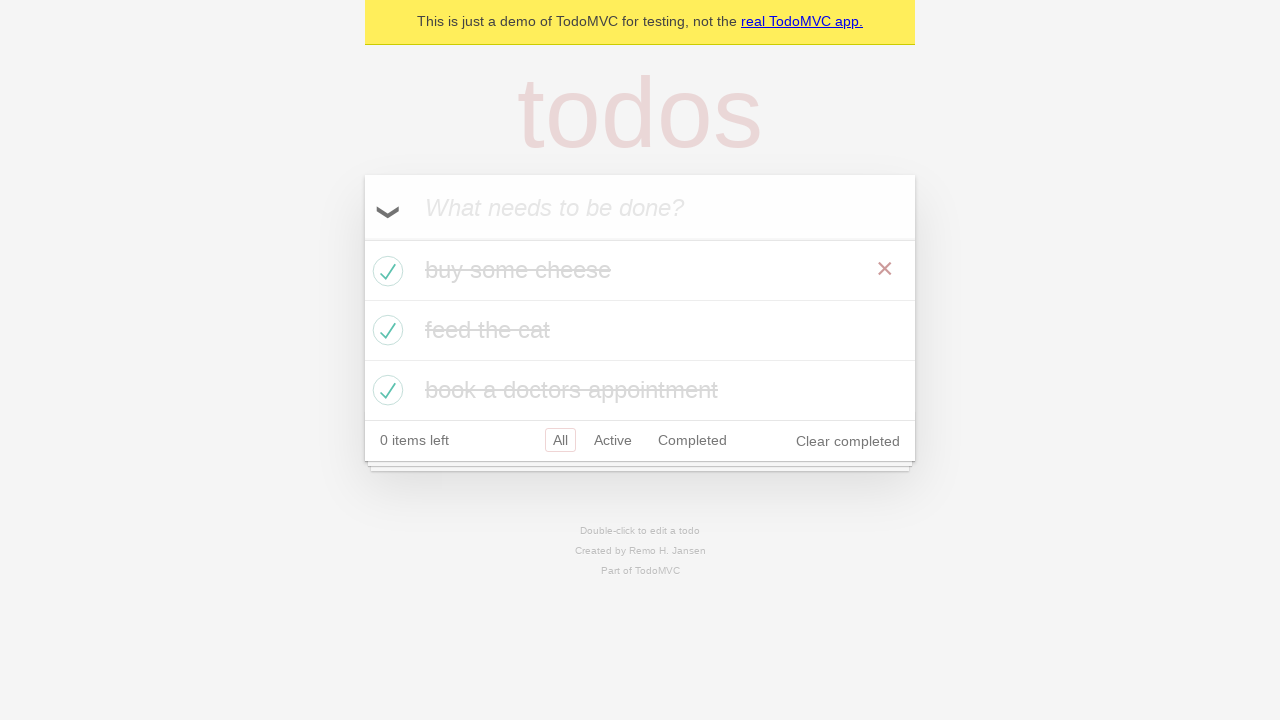